Tests the text box form by filling all input fields and verifying the submitted data is displayed correctly

Starting URL: https://demoqa.com/elements

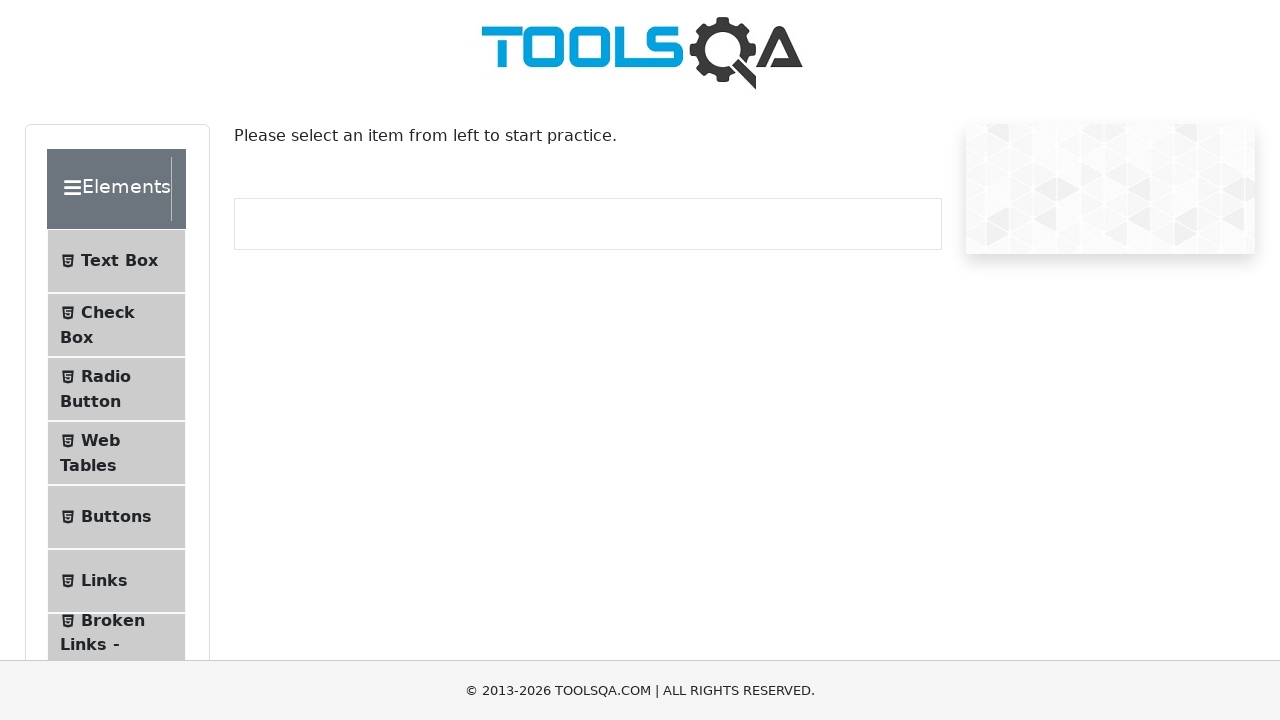

Clicked on Text Box menu item at (116, 261) on li >> internal:has-text="Text Box"i
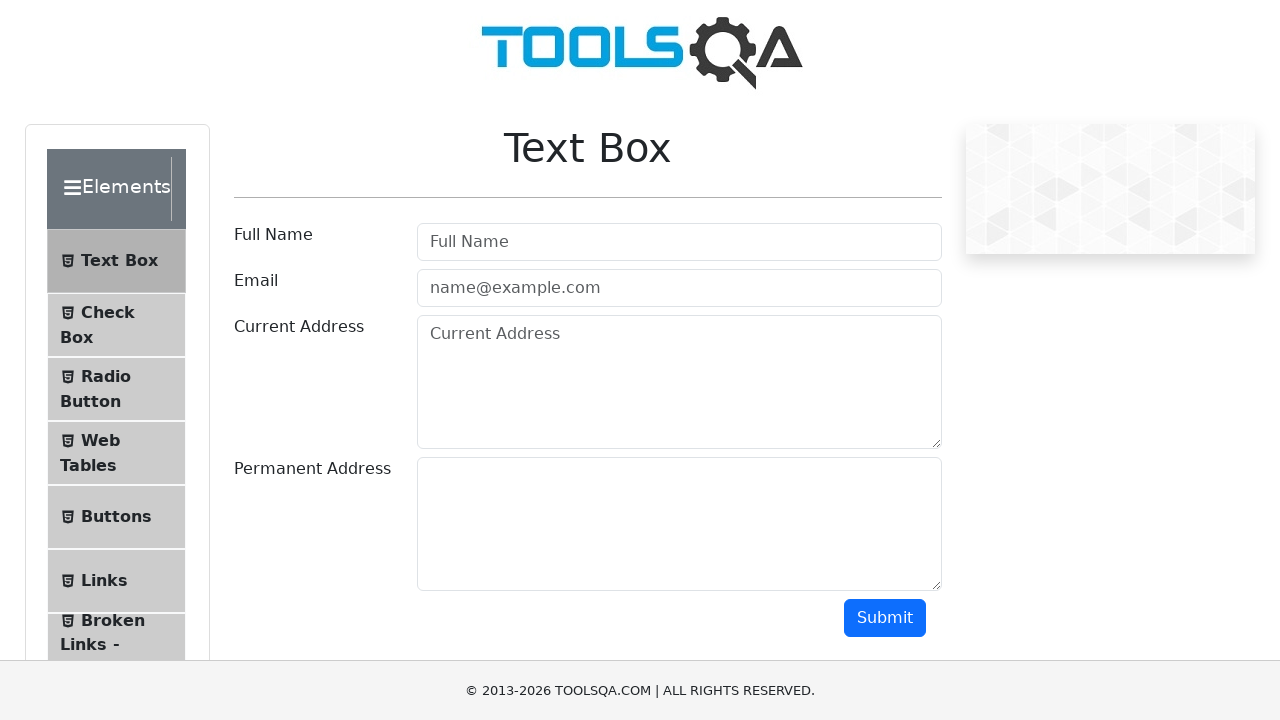

Filled Full Name field with 'Name' on internal:attr=[placeholder="Full Name"i]
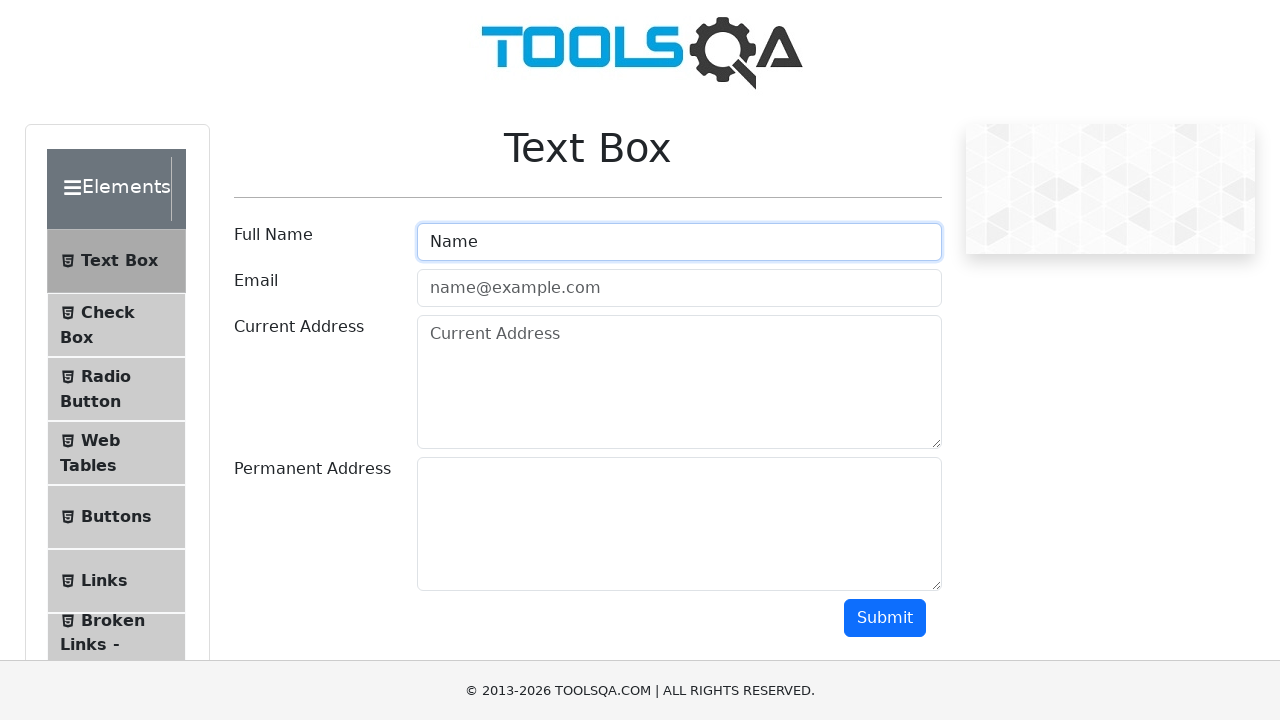

Filled email field with 'Email@example.com' on internal:attr=[placeholder="name@example.com"i]
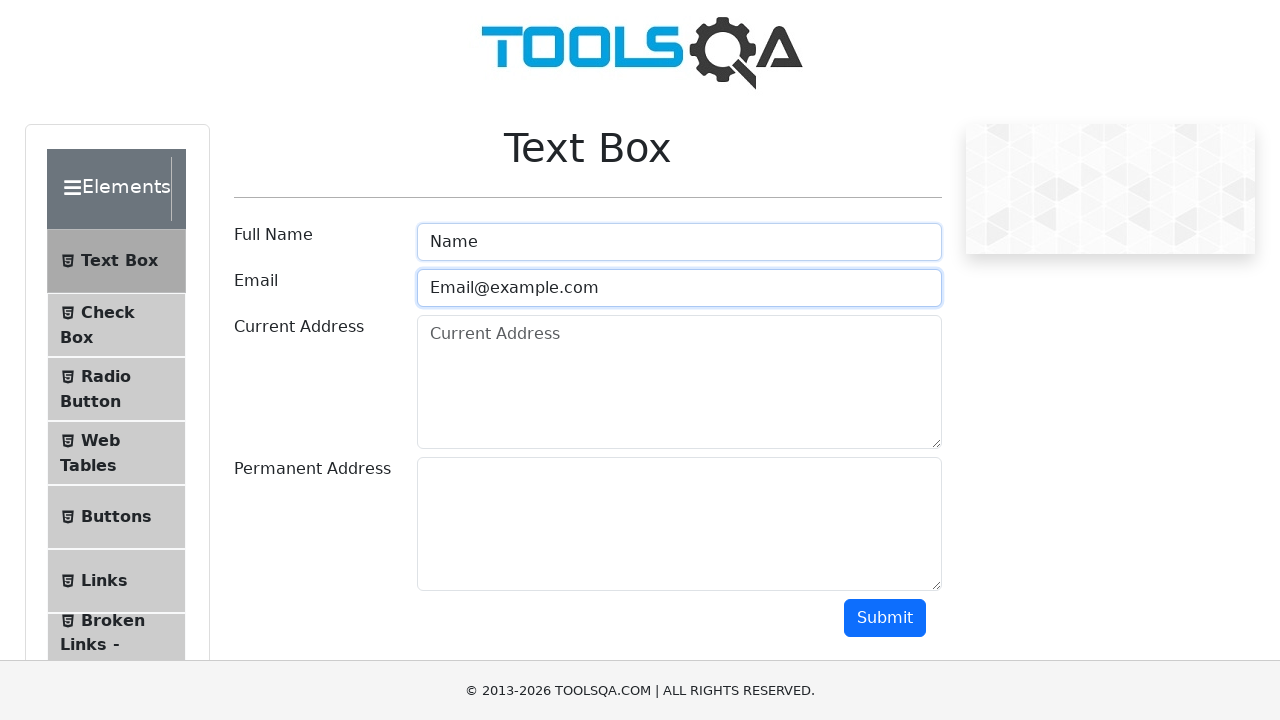

Filled Current Address field with 'Current random address' on internal:attr=[placeholder="Current Address"i]
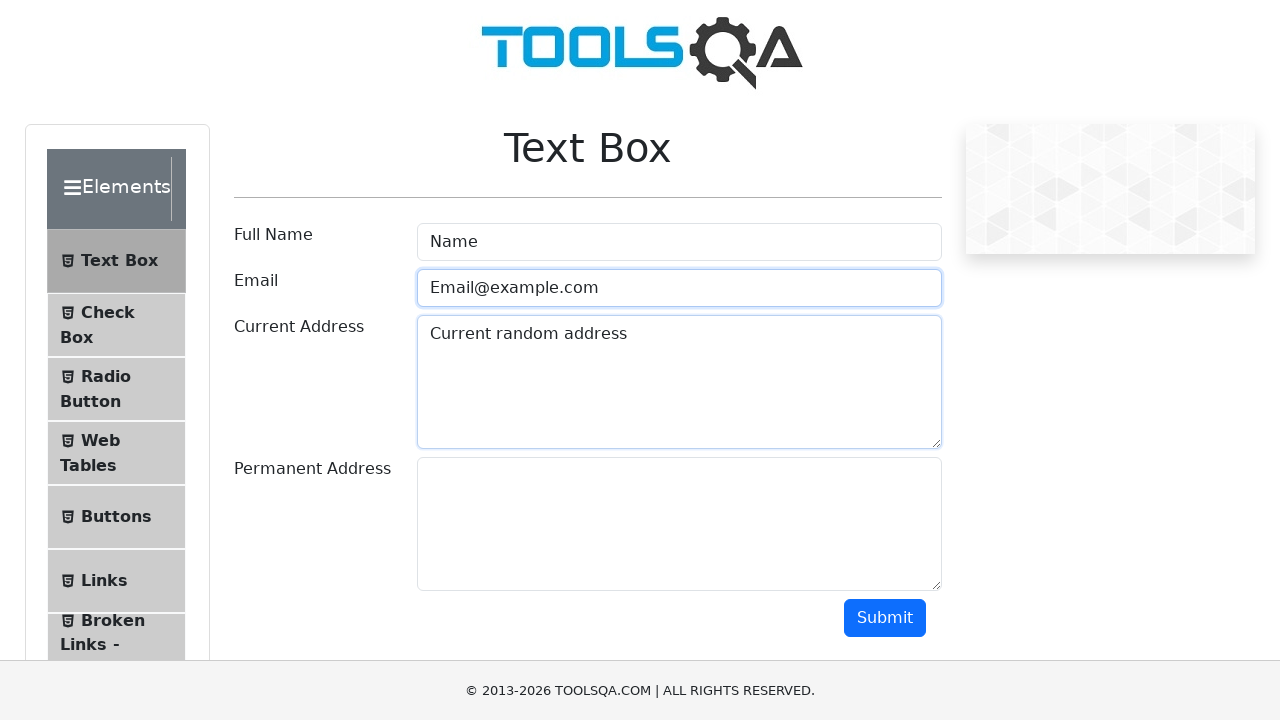

Filled Permanent Address field with 'Permanent address' on #permanentAddress
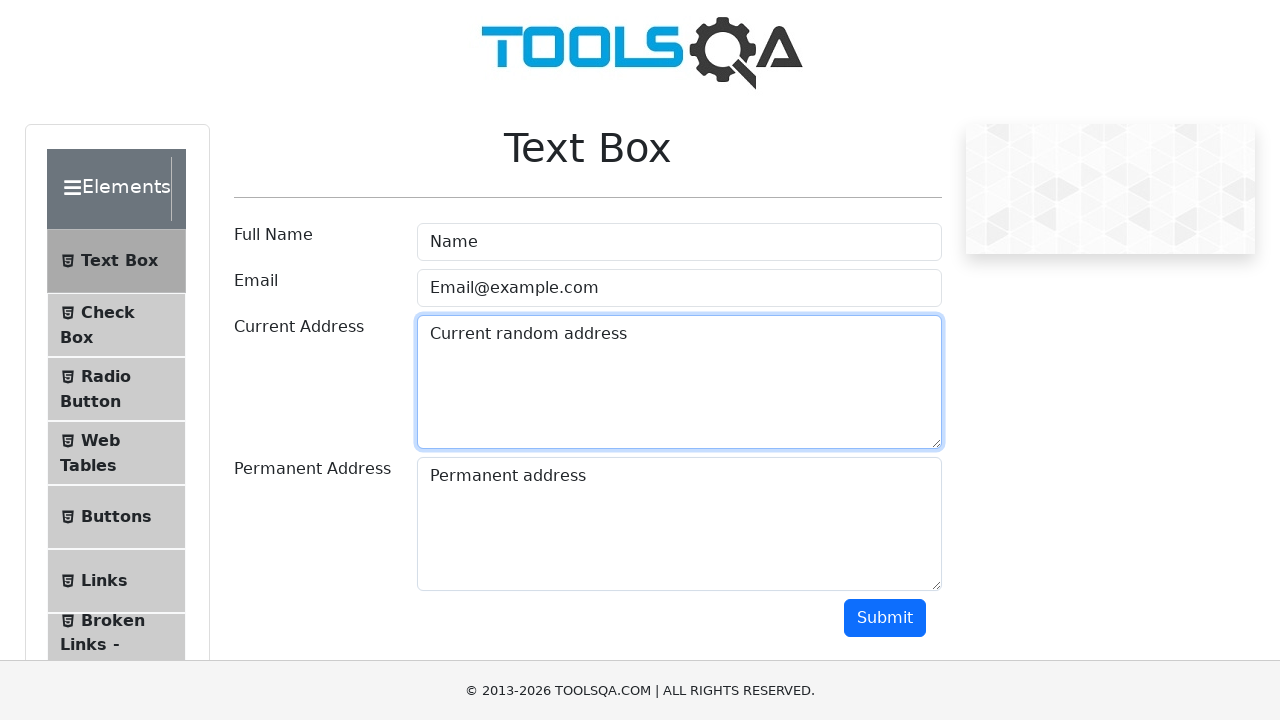

Clicked Submit button to submit the form at (885, 618) on internal:role=button[name="Submit"i]
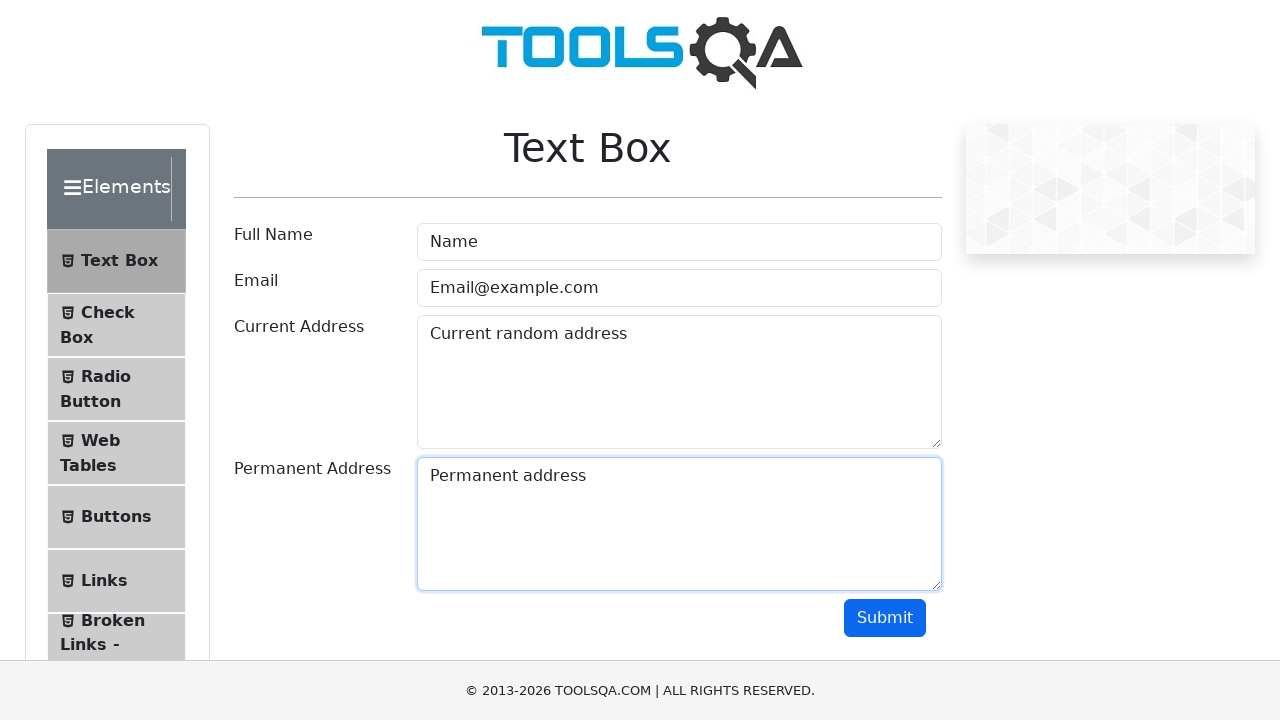

Output section loaded and is visible
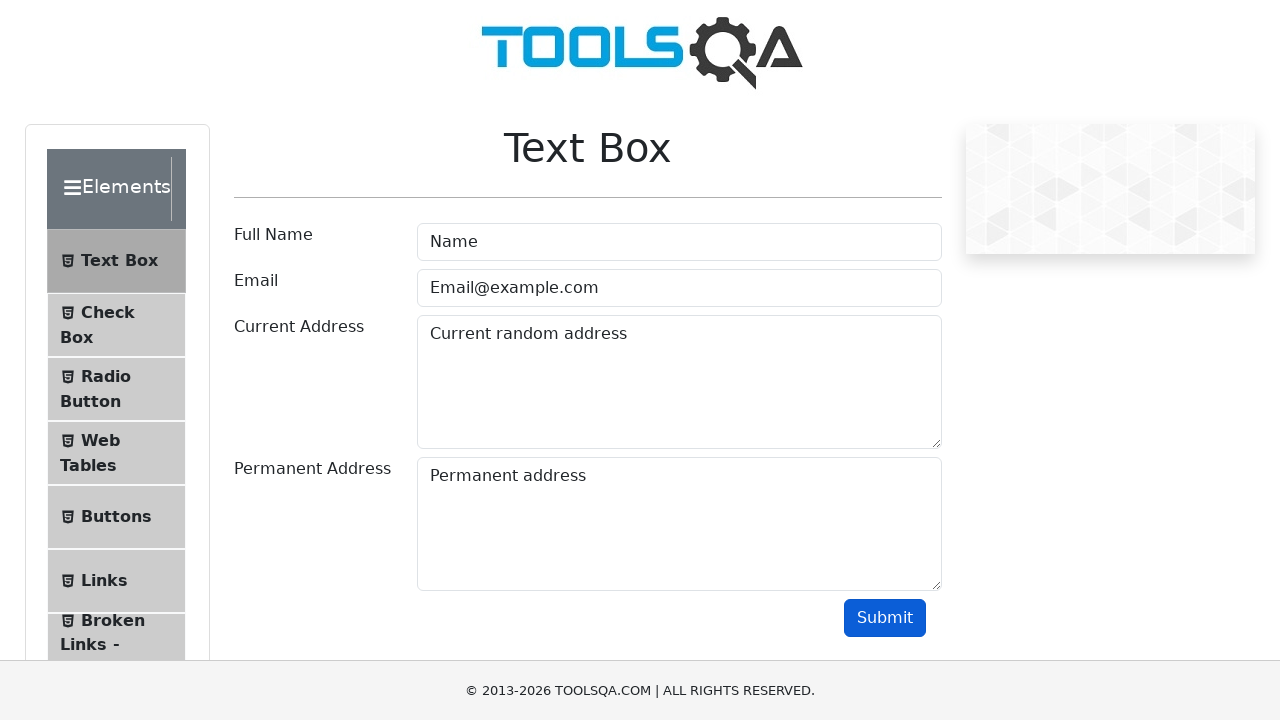

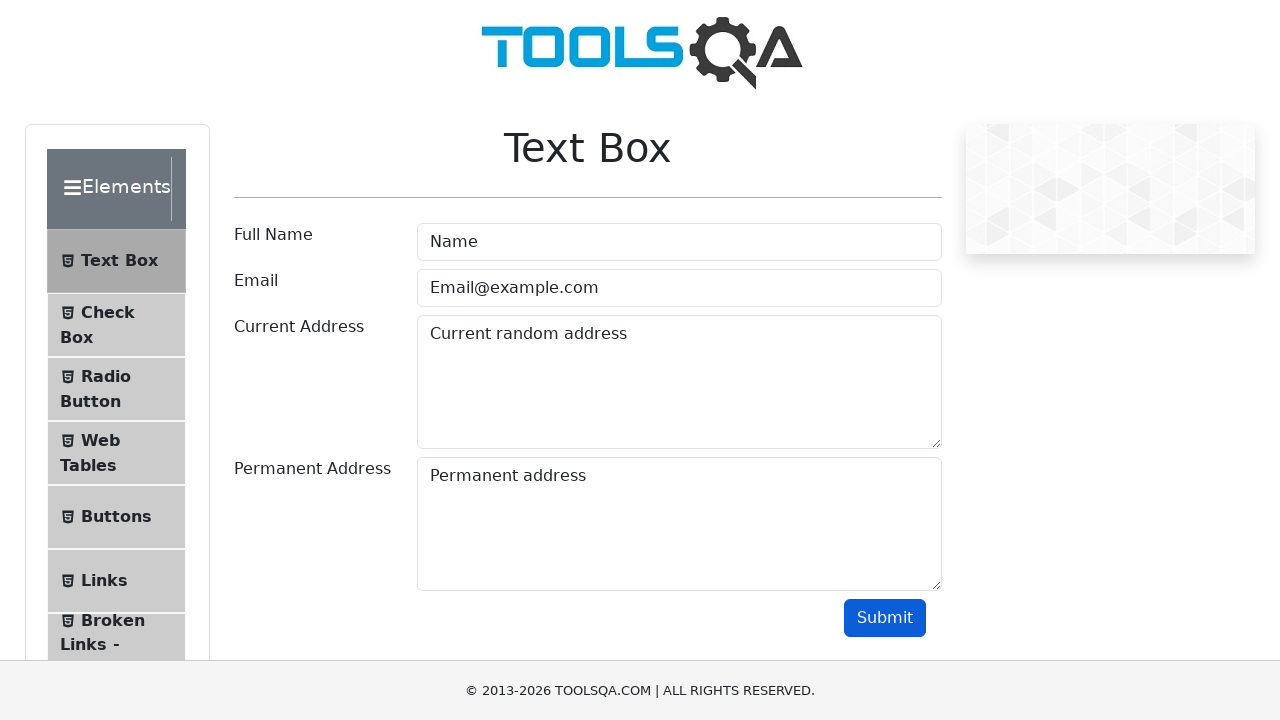